Tests that navigating to the active URL filter shows only active (non-completed) todos

Starting URL: https://todomvc.com/examples/typescript-angular/#/

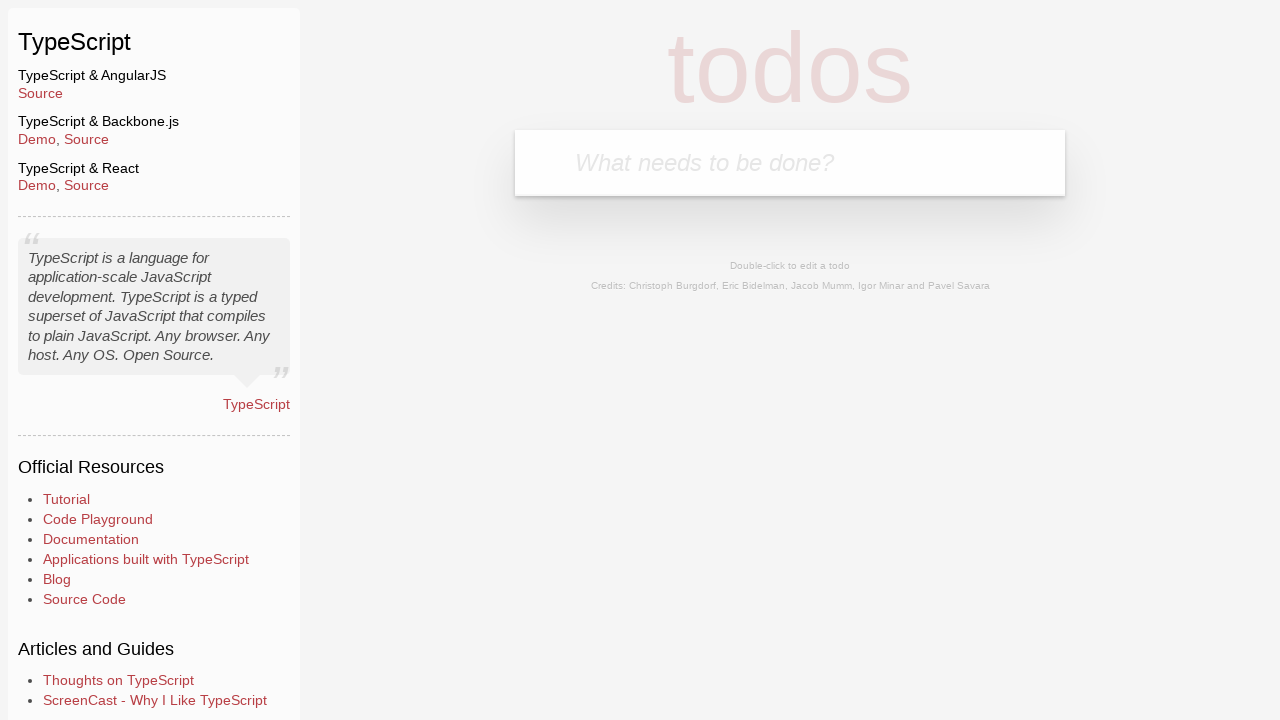

Filled new todo input with 'Example1' on .new-todo
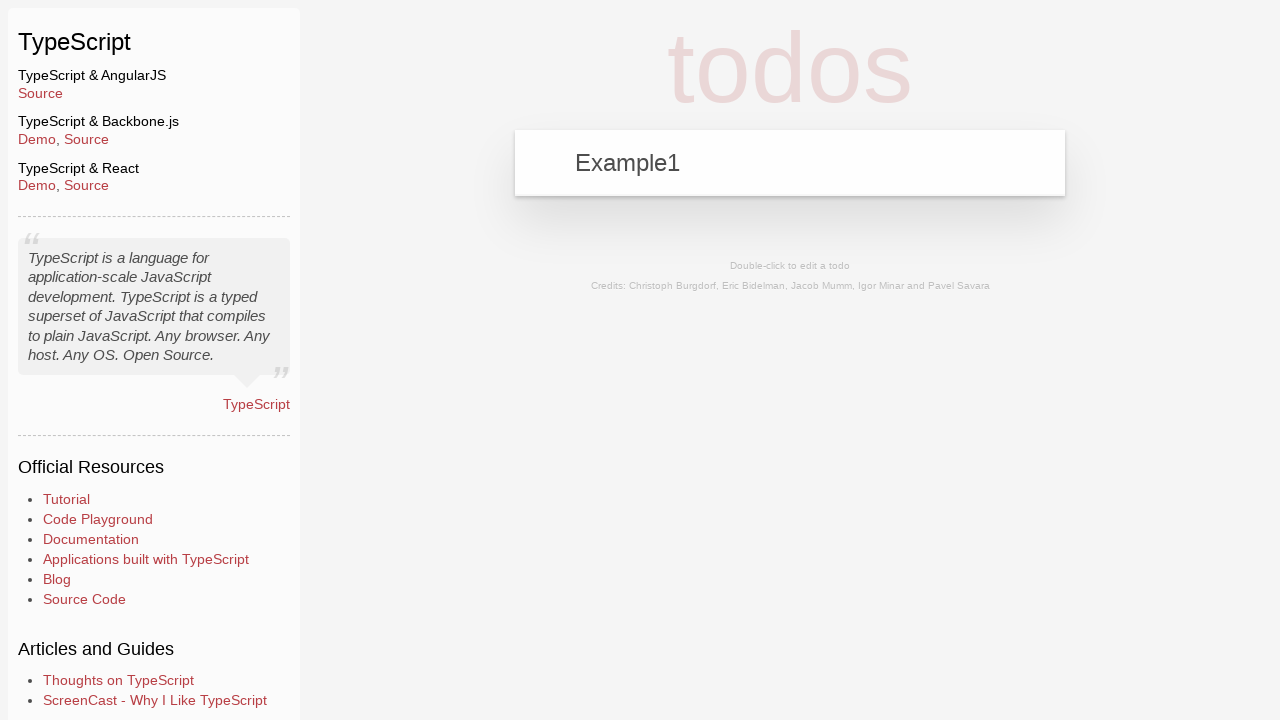

Pressed Enter to add first todo on .new-todo
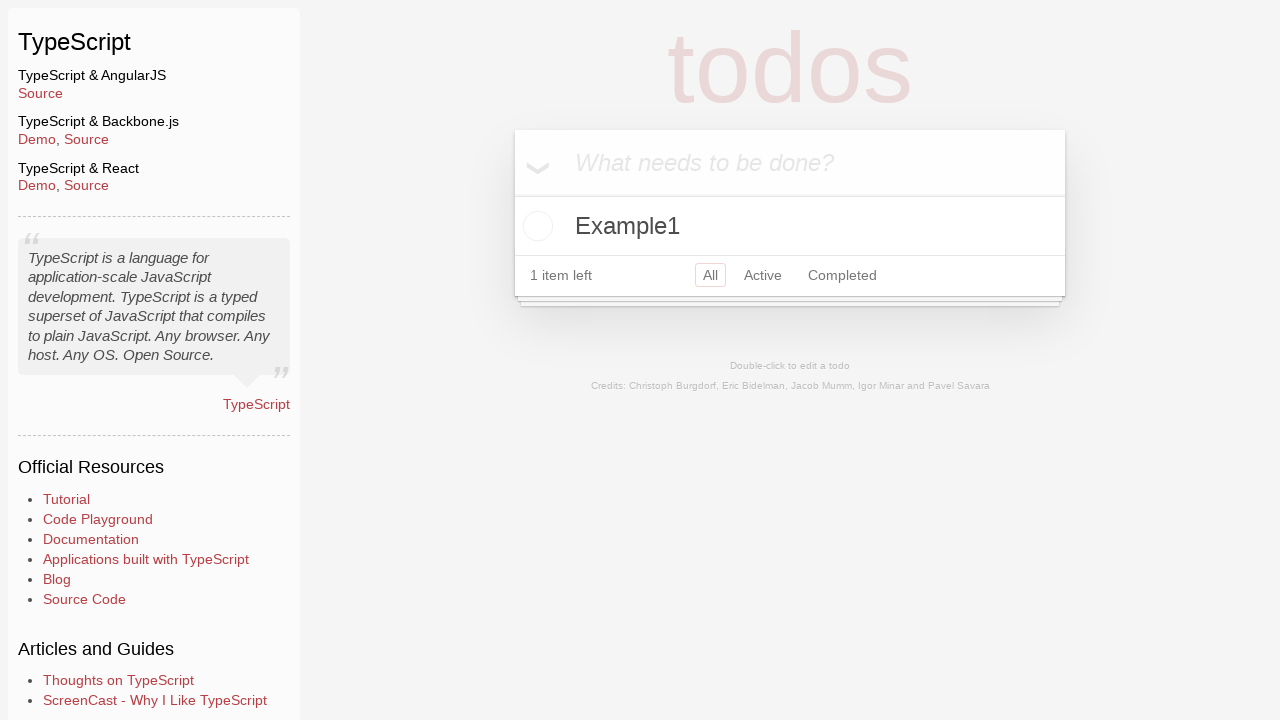

Filled new todo input with 'Example2' on .new-todo
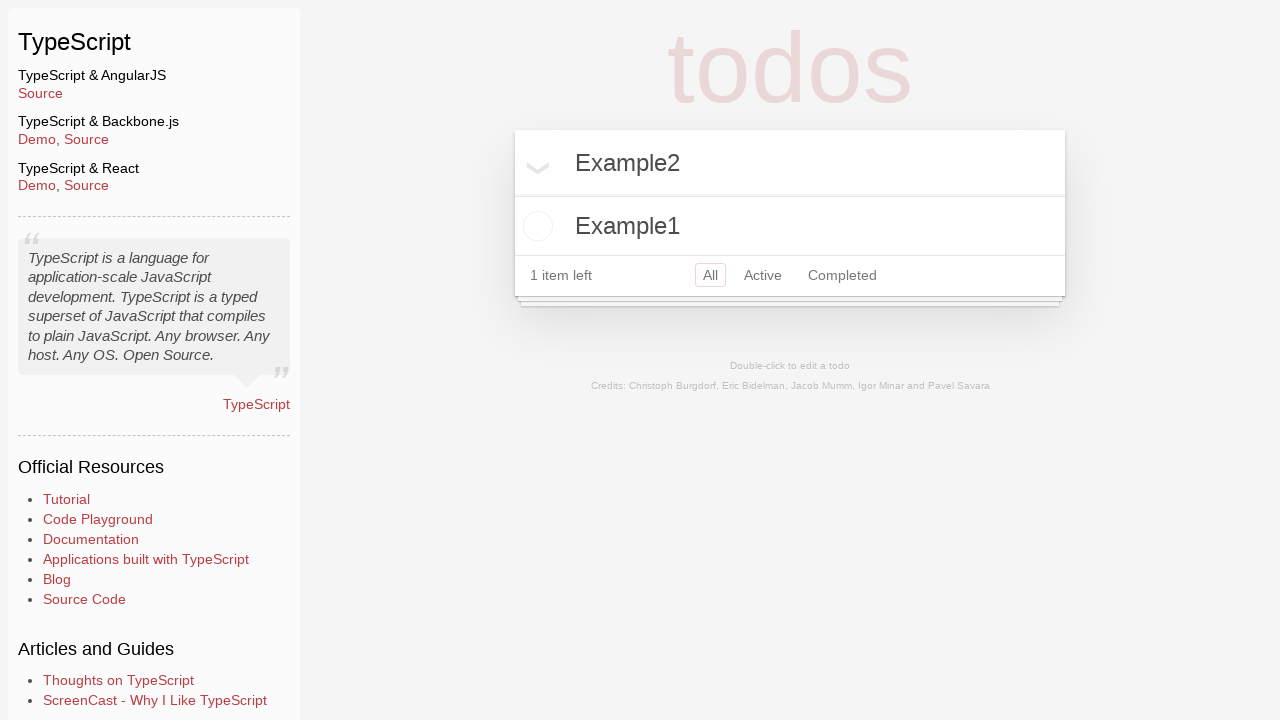

Pressed Enter to add second todo on .new-todo
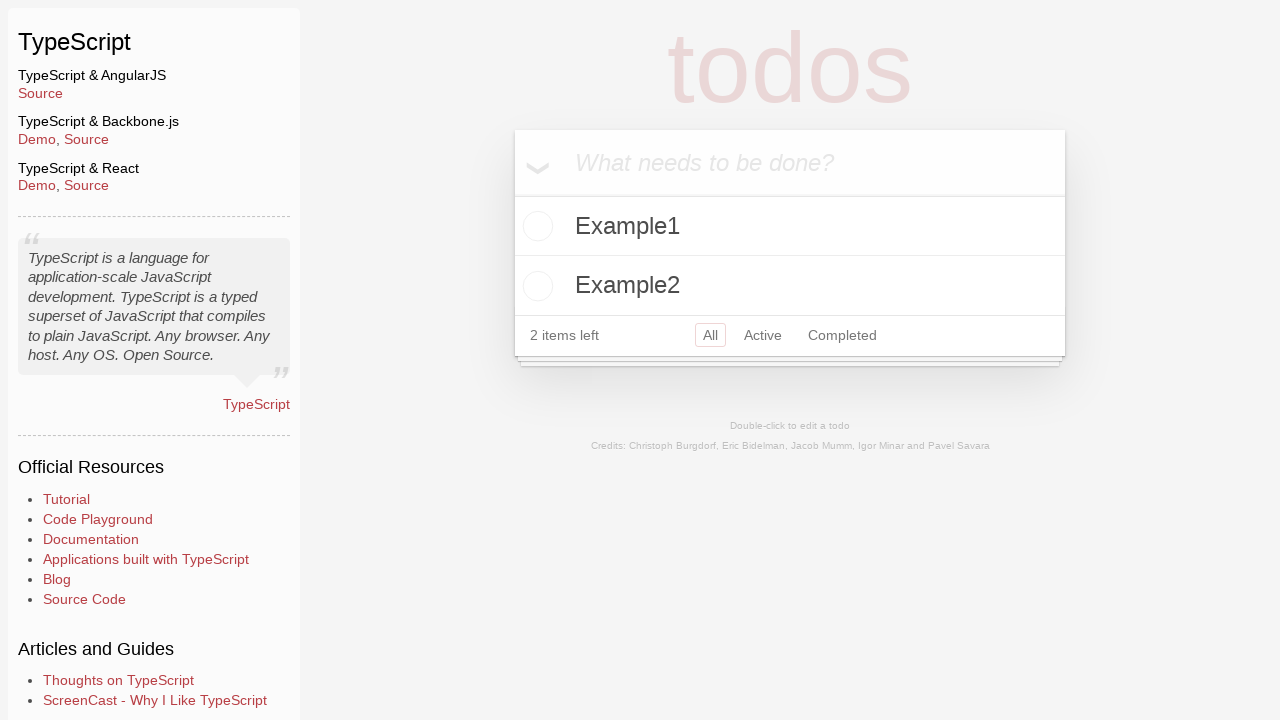

Marked Example2 as completed by clicking its toggle checkbox at (535, 286) on li:has-text('Example2') .toggle
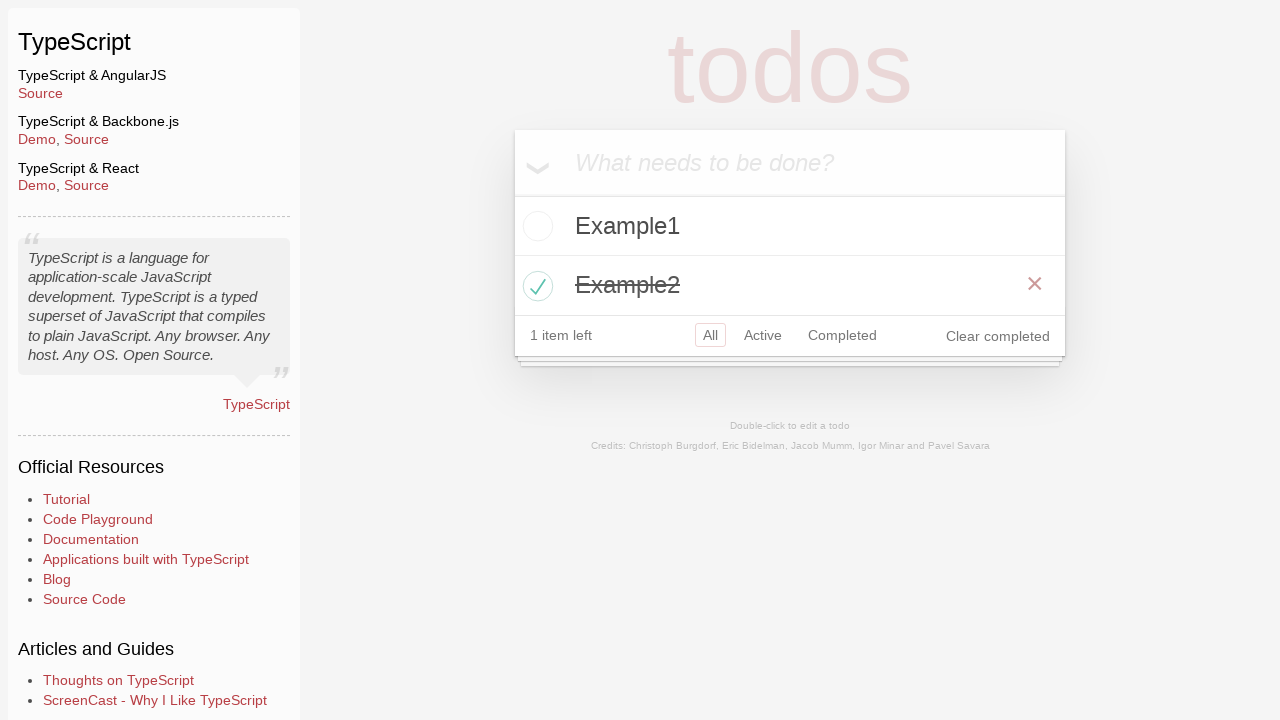

Navigated to active filter URL
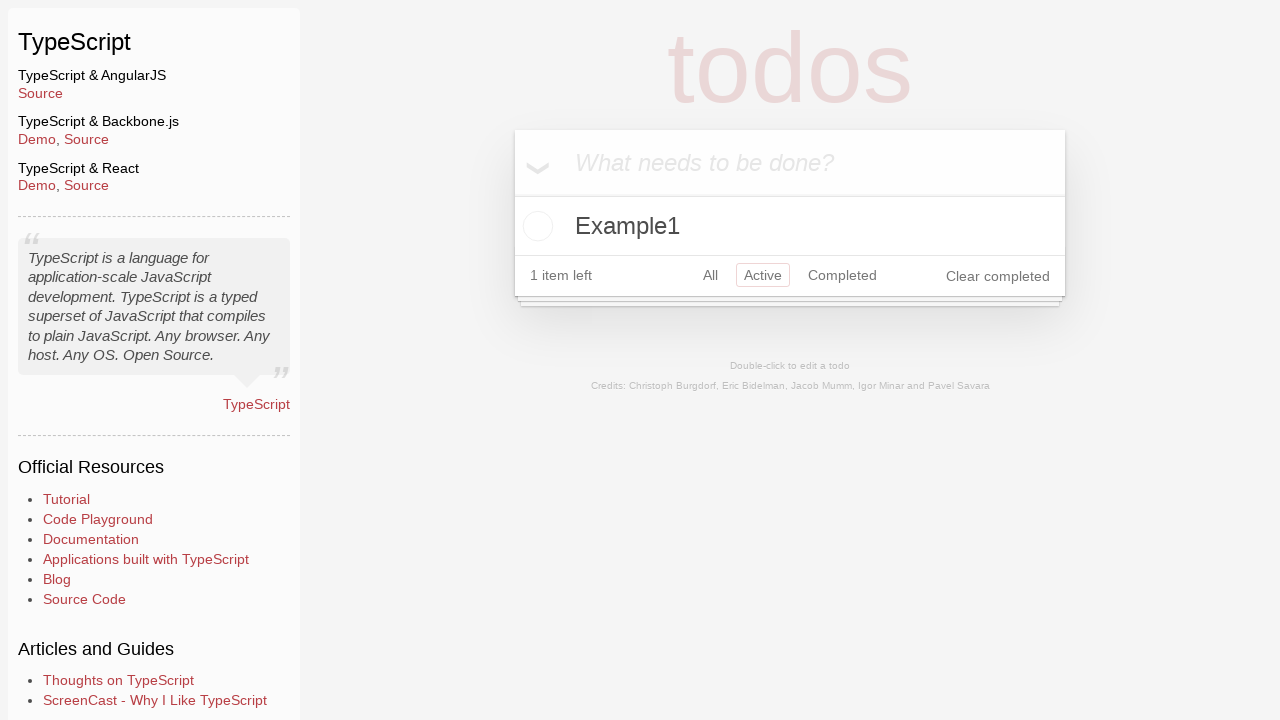

Waited for active filter to be applied and selected
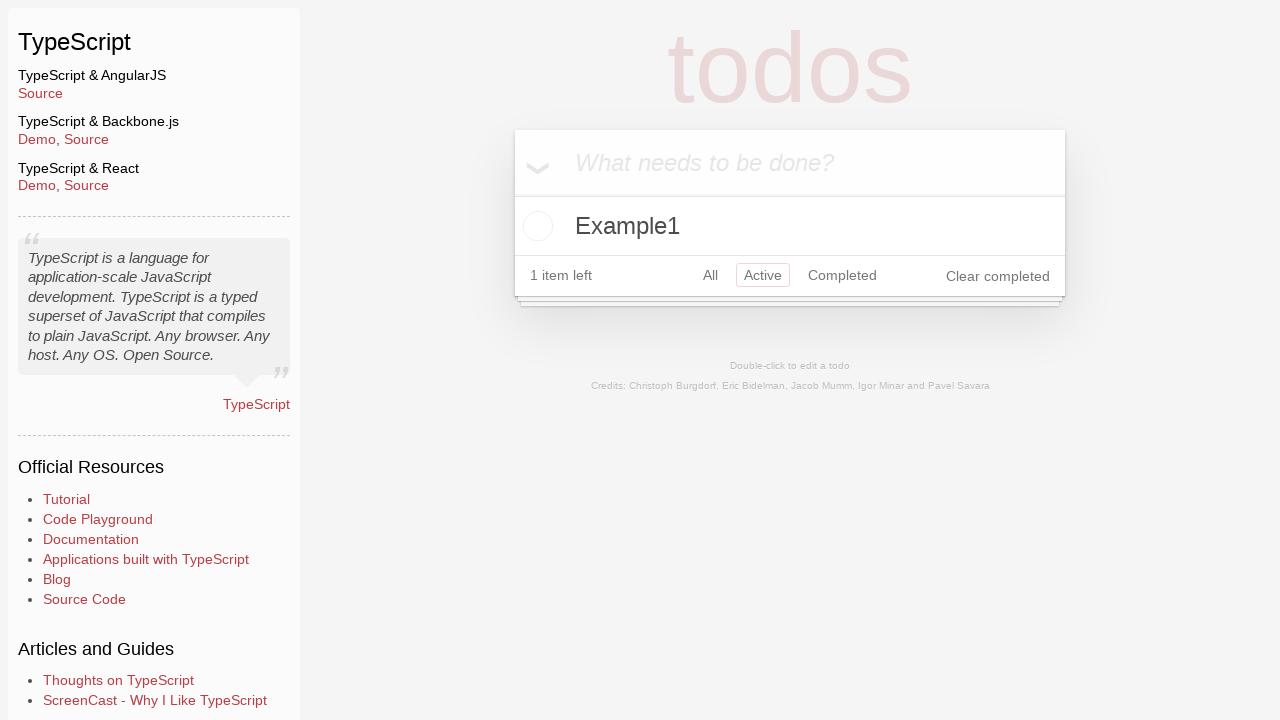

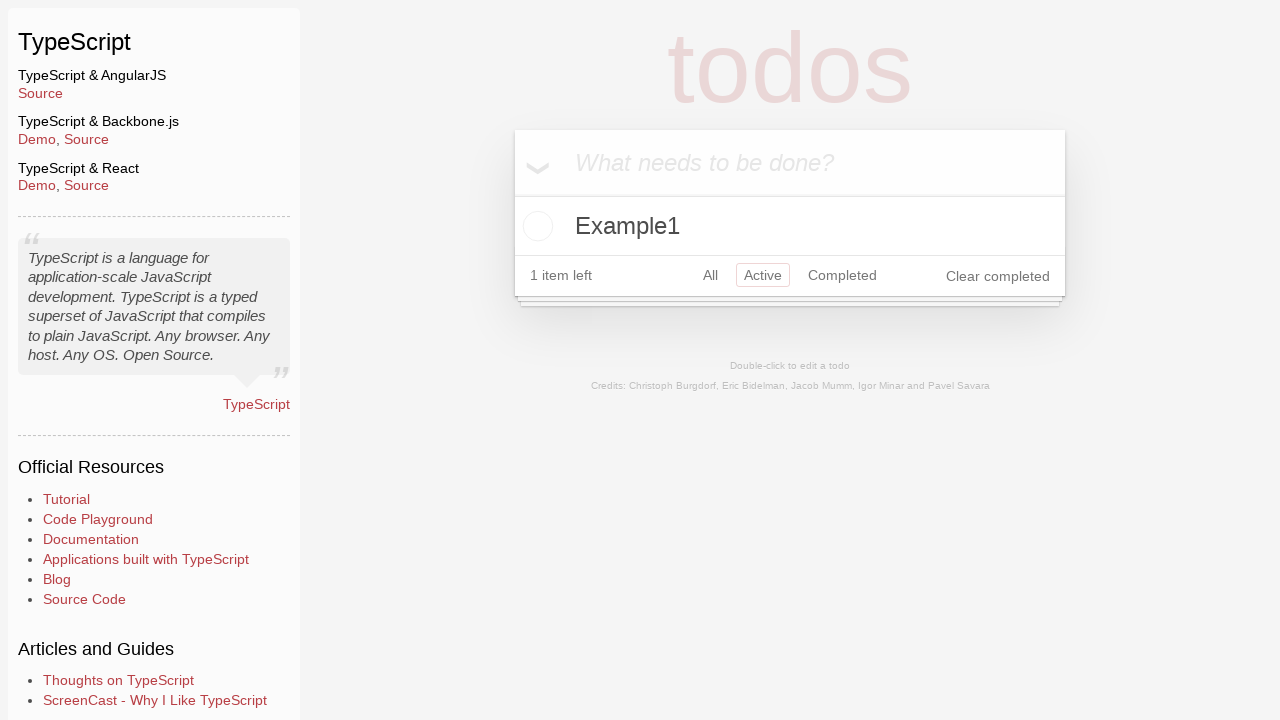